Tests multi-select dropdown functionality by selecting all options, printing them, and then deselecting all

Starting URL: https://practice.cydeo.com/dropdown

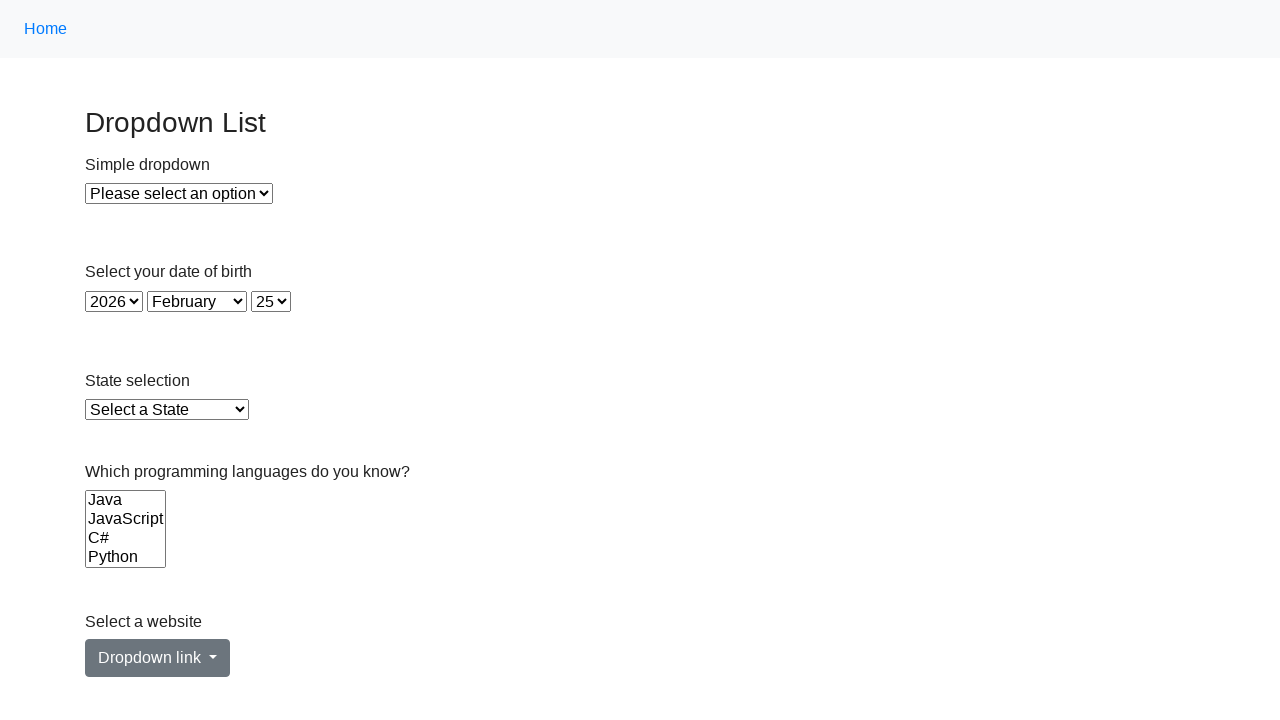

Located the multi-select dropdown for languages
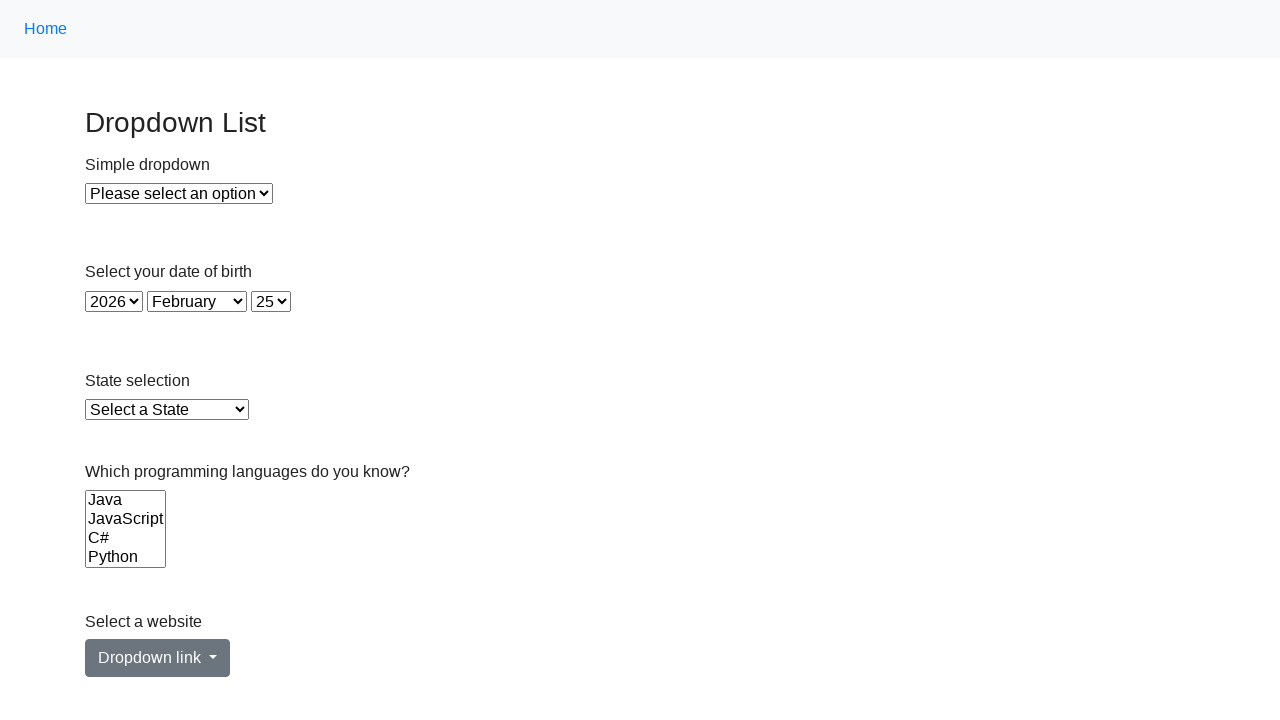

Retrieved all options from the language dropdown
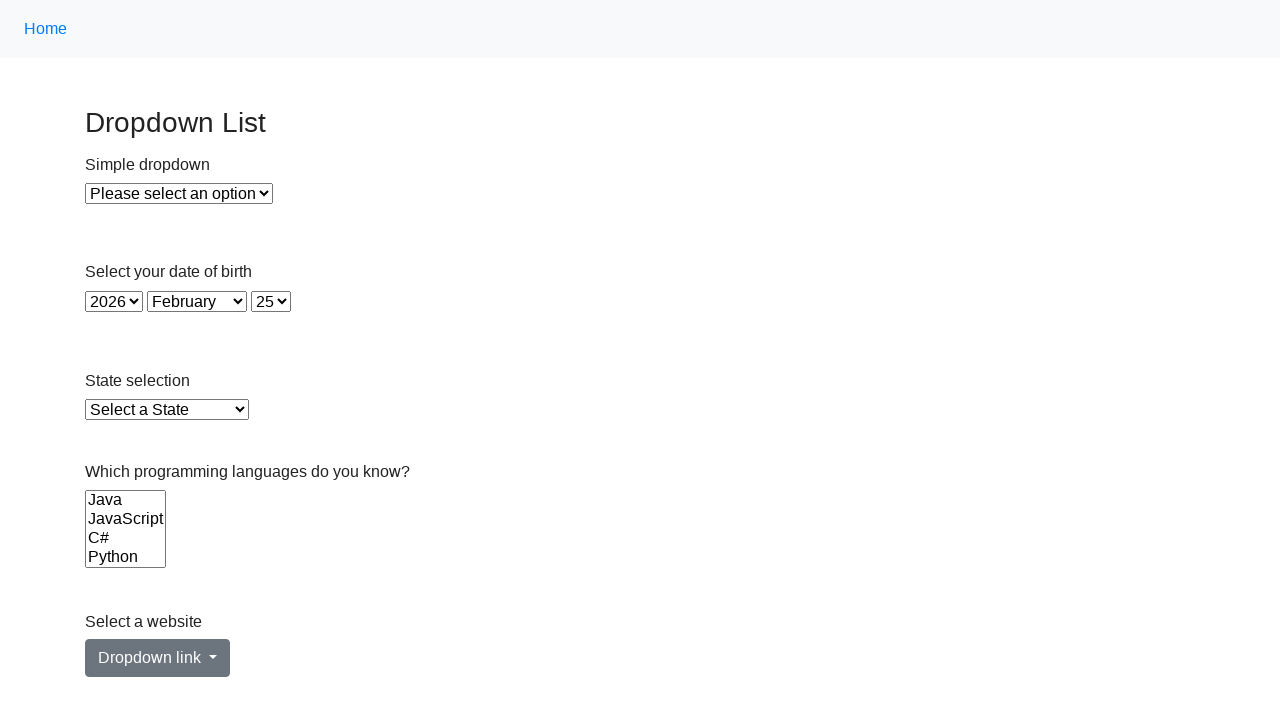

Selected an option from the dropdown at (126, 500) on select[name='Languages'] >> option >> nth=0
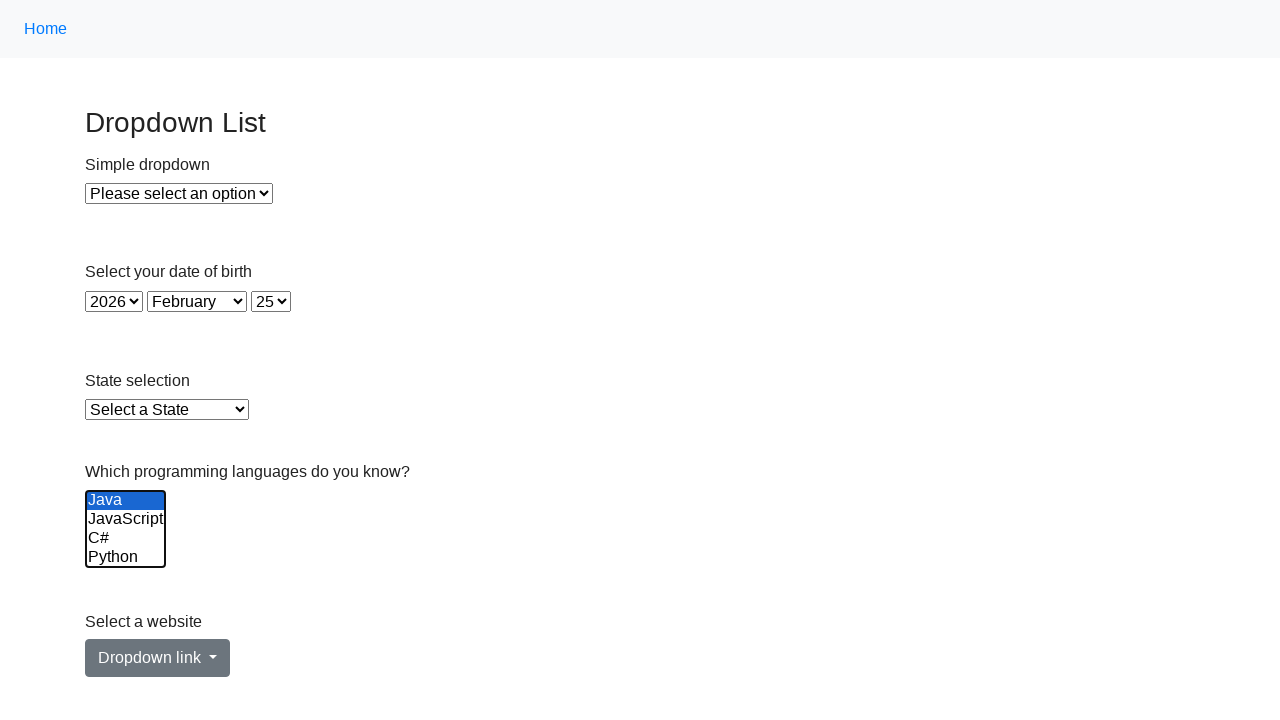

Selected an option from the dropdown at (126, 519) on select[name='Languages'] >> option >> nth=1
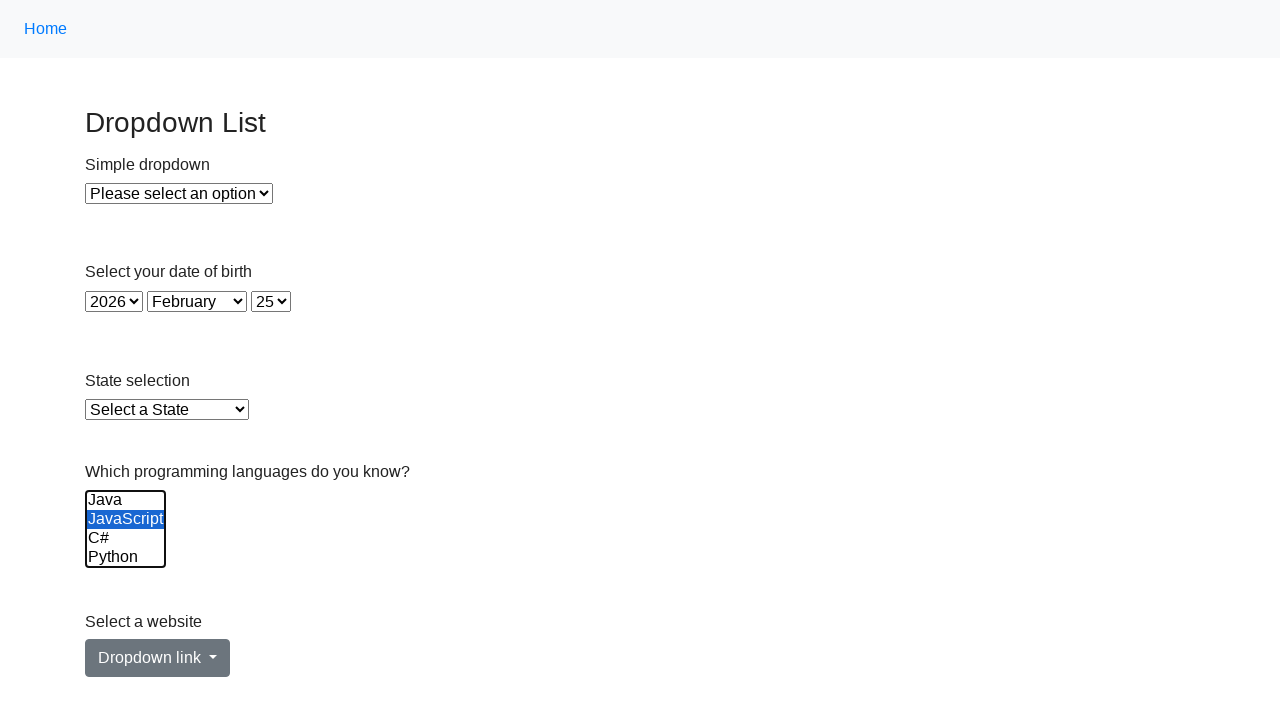

Selected an option from the dropdown at (126, 538) on select[name='Languages'] >> option >> nth=2
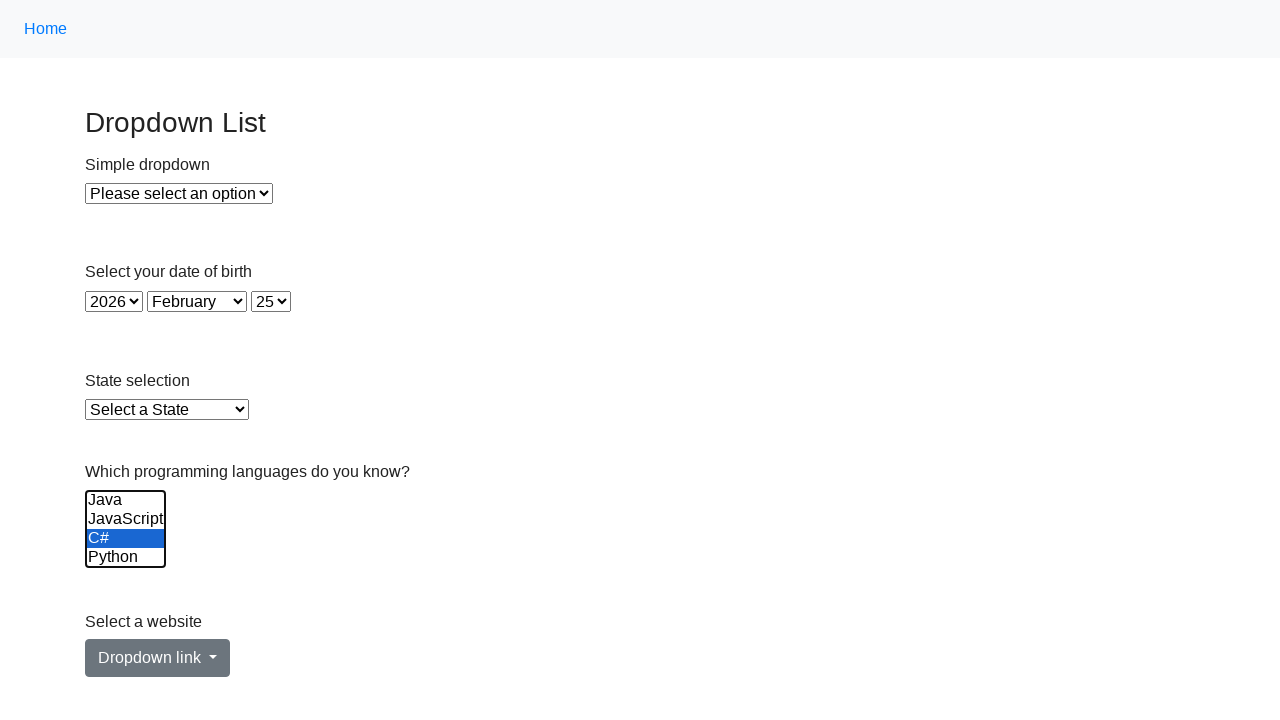

Selected an option from the dropdown at (126, 558) on select[name='Languages'] >> option >> nth=3
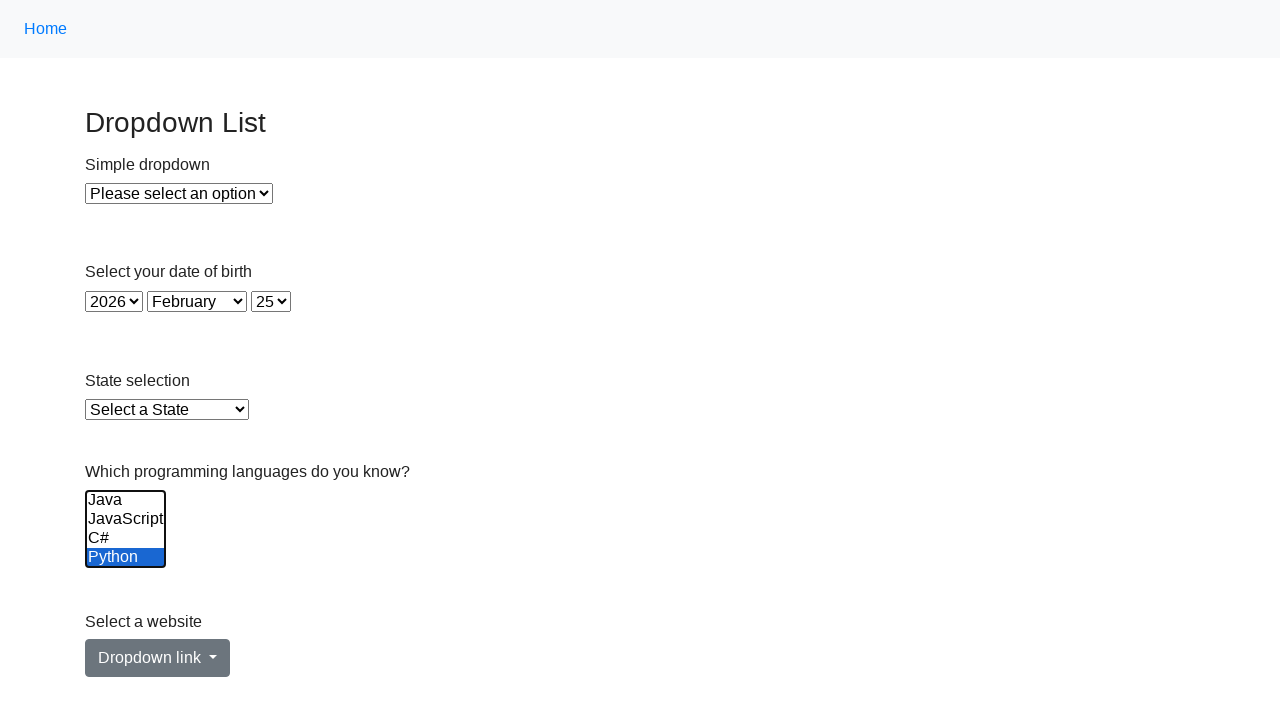

Selected an option from the dropdown at (126, 539) on select[name='Languages'] >> option >> nth=4
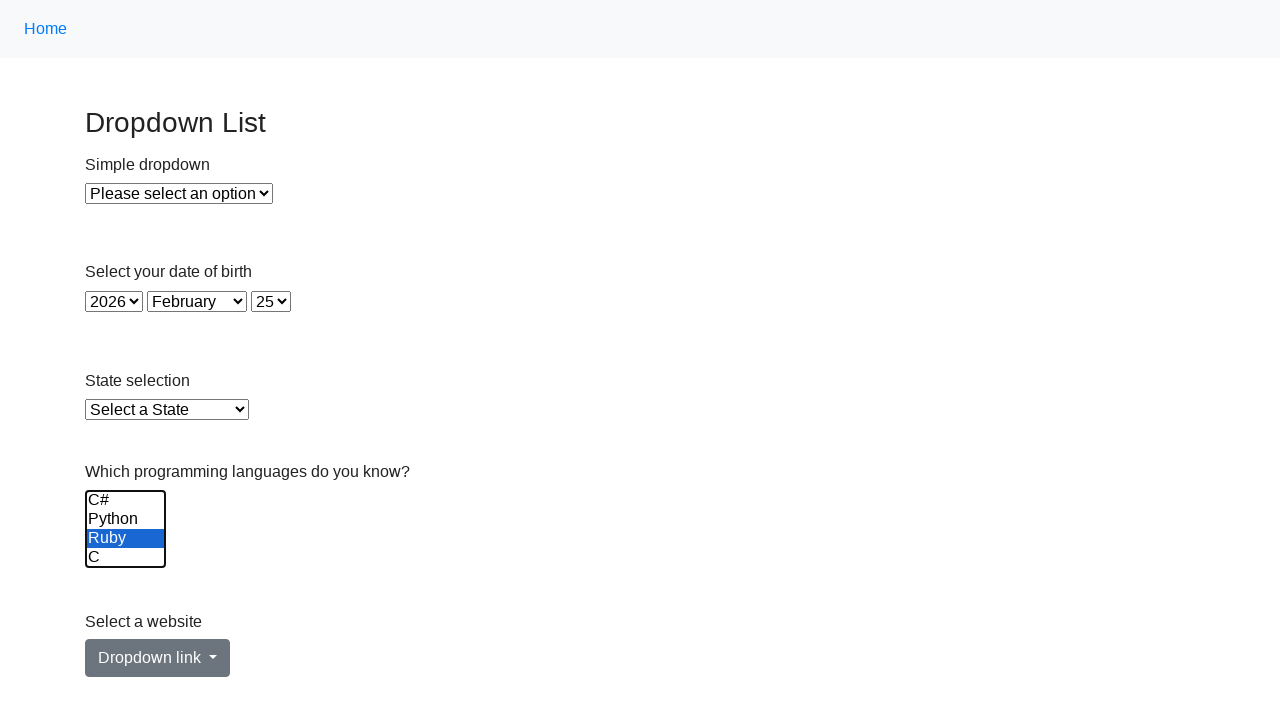

Selected an option from the dropdown at (126, 558) on select[name='Languages'] >> option >> nth=5
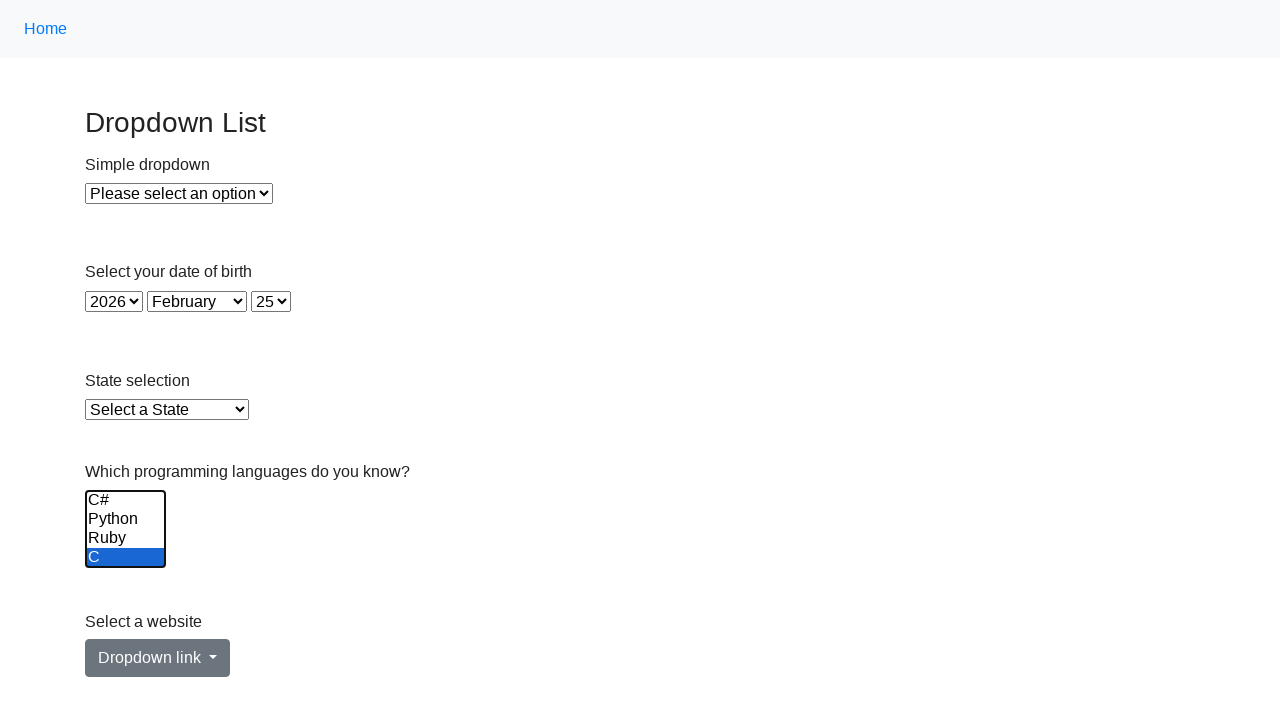

Deselected an option from the dropdown using Ctrl+Click at (126, 500) on select[name='Languages'] >> option >> nth=0
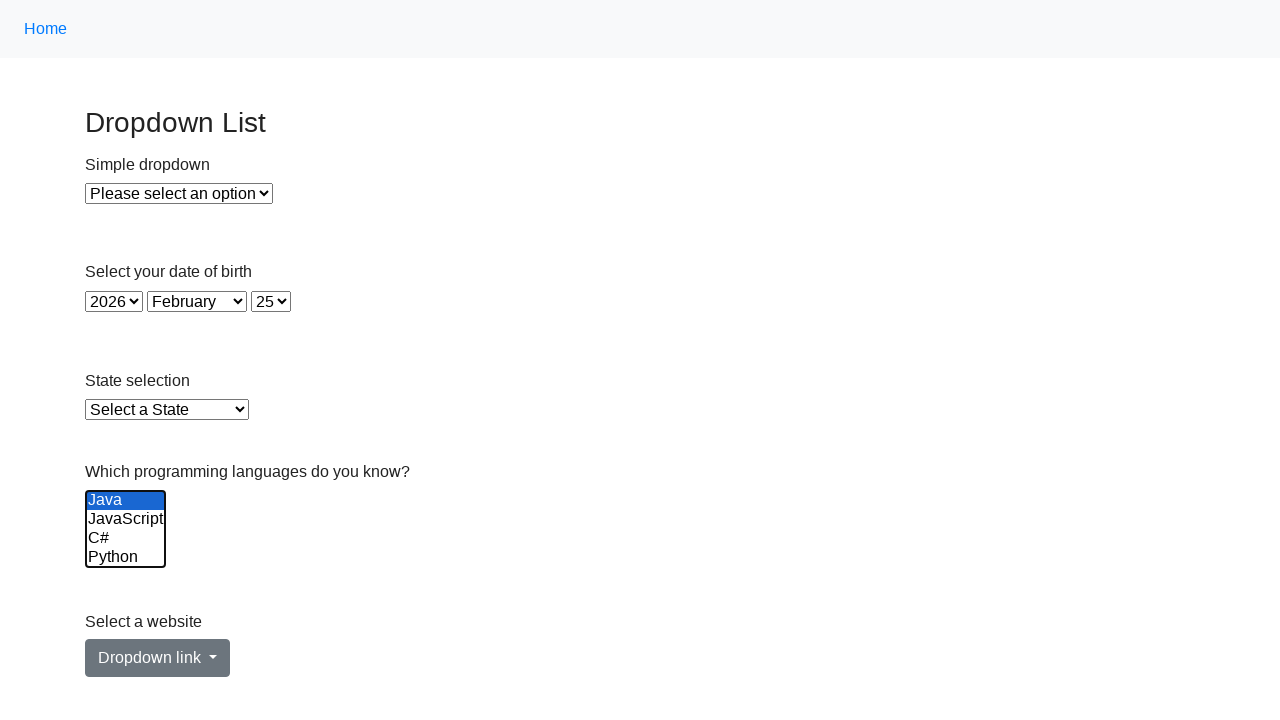

Deselected an option from the dropdown using Ctrl+Click at (126, 519) on select[name='Languages'] >> option >> nth=1
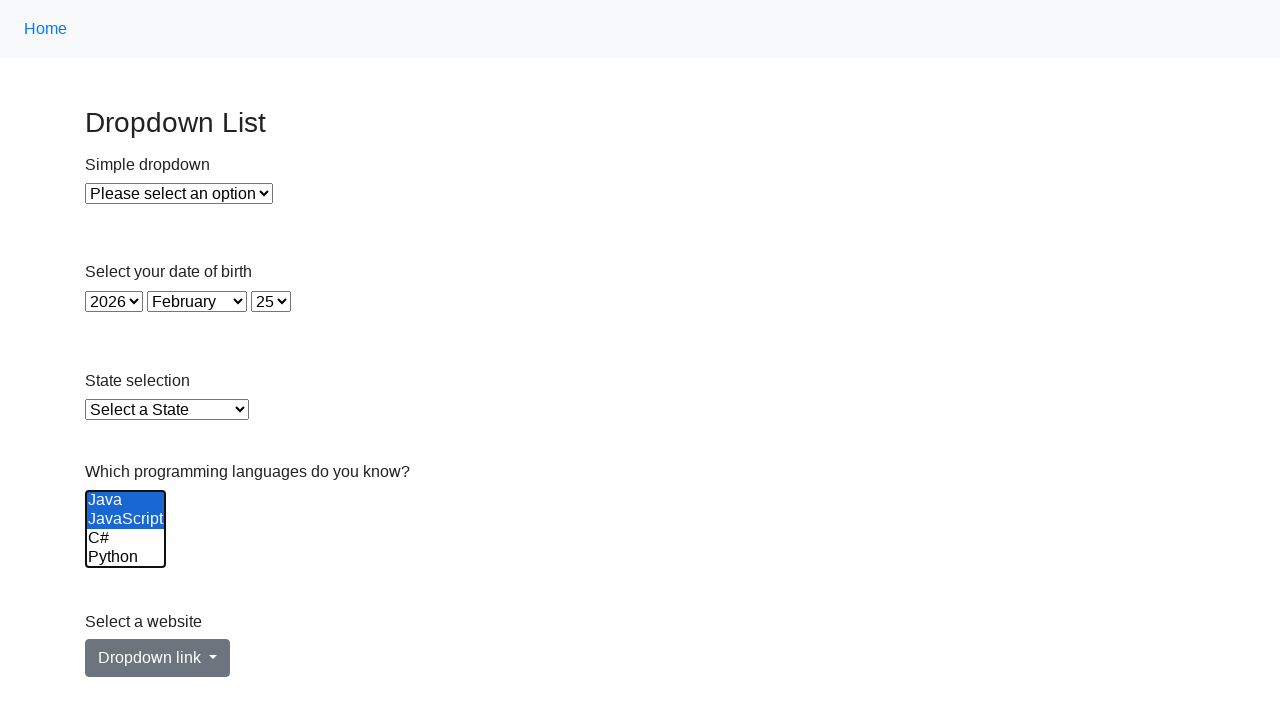

Deselected an option from the dropdown using Ctrl+Click at (126, 538) on select[name='Languages'] >> option >> nth=2
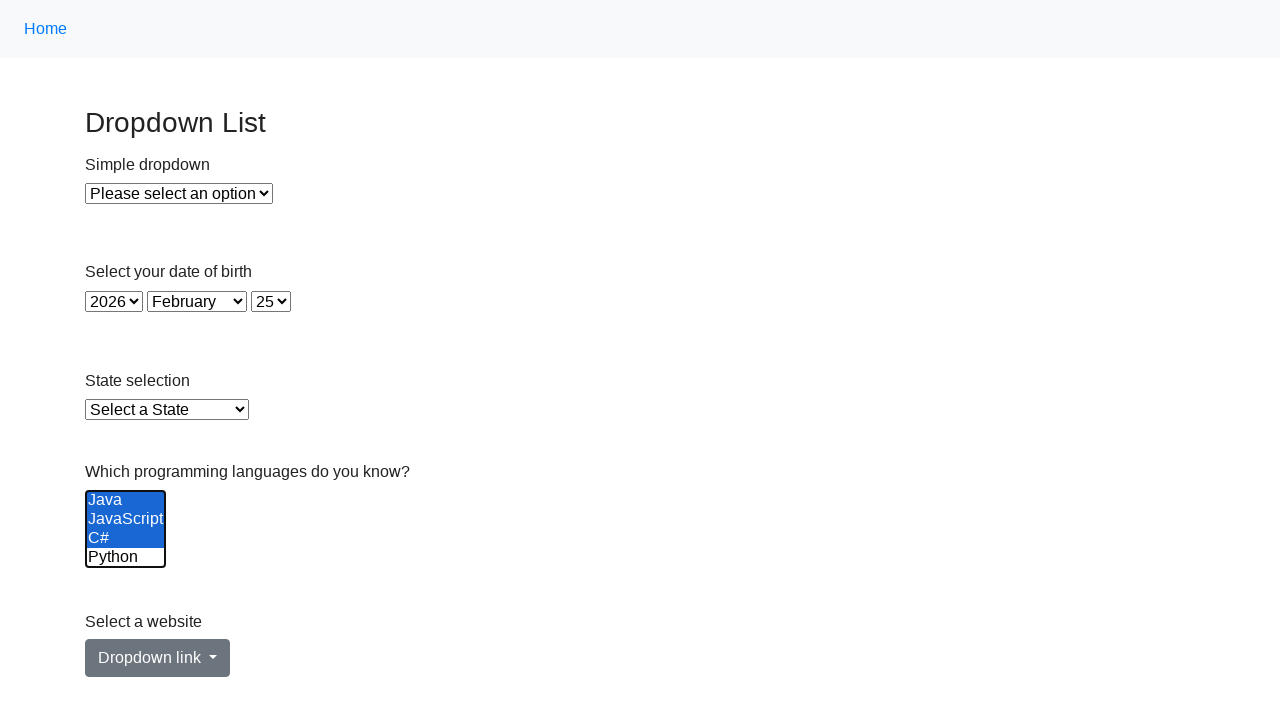

Deselected an option from the dropdown using Ctrl+Click at (126, 558) on select[name='Languages'] >> option >> nth=3
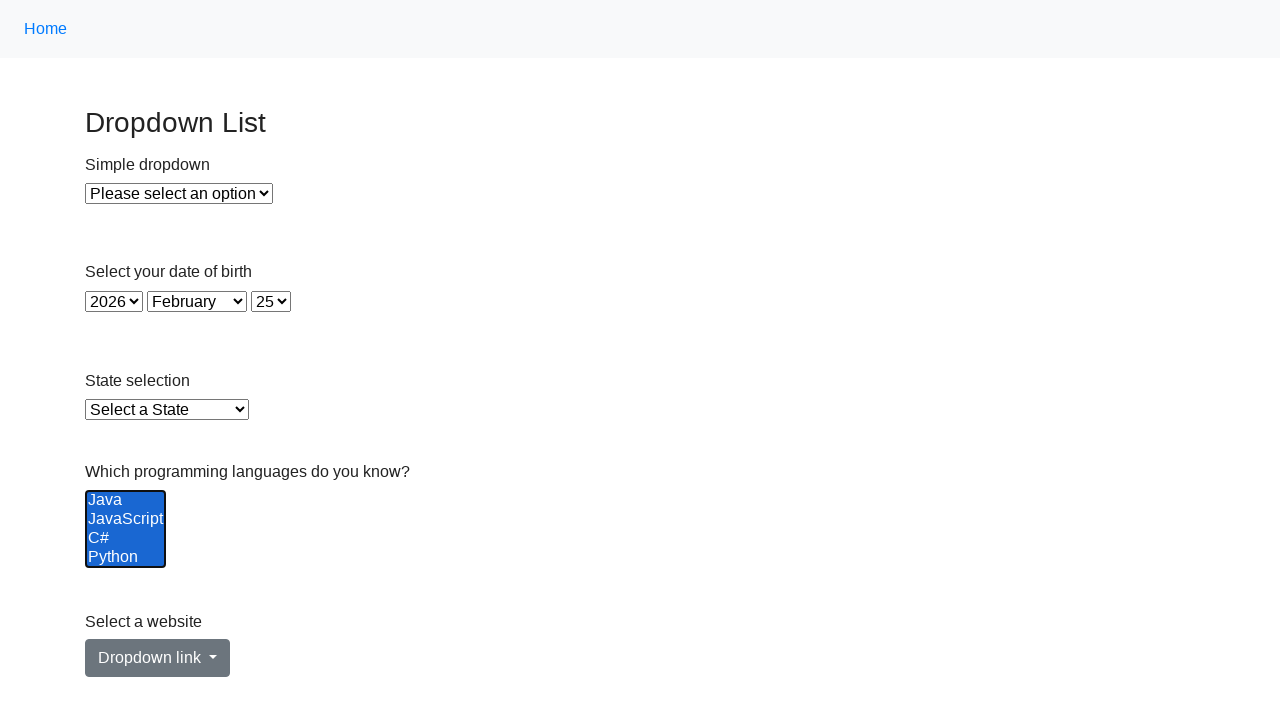

Deselected an option from the dropdown using Ctrl+Click at (126, 539) on select[name='Languages'] >> option >> nth=4
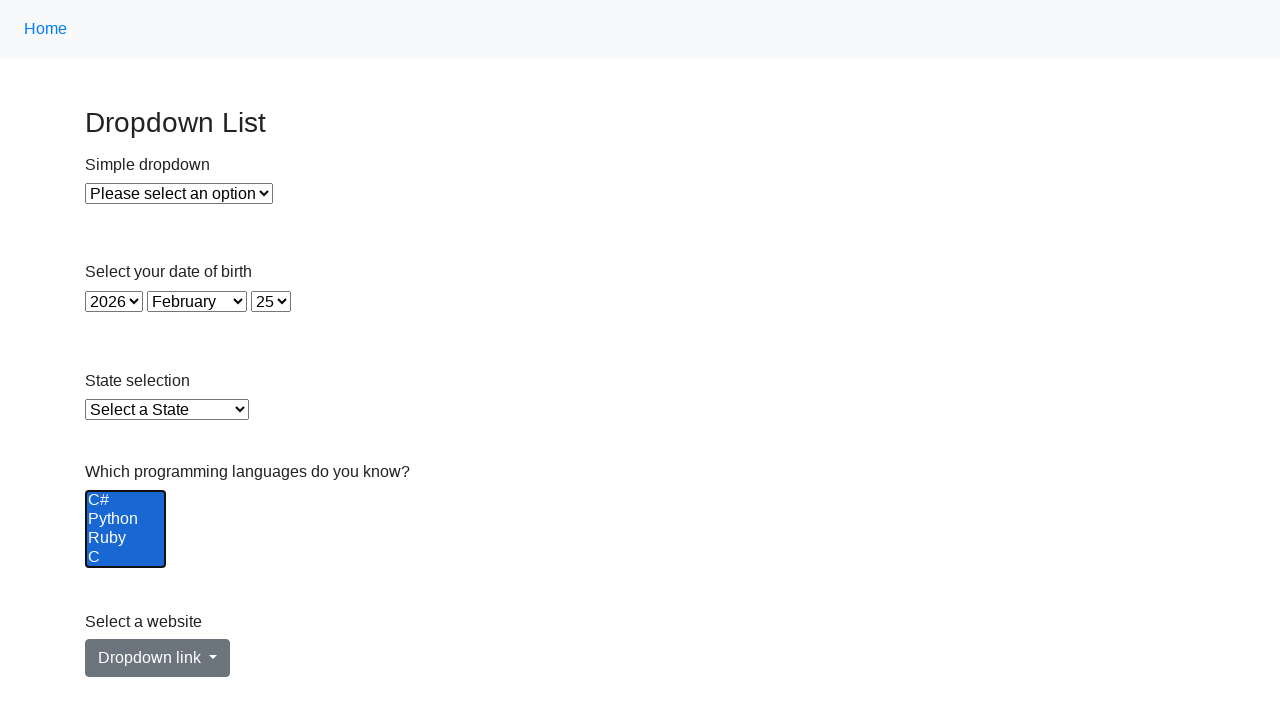

Deselected an option from the dropdown using Ctrl+Click at (126, 558) on select[name='Languages'] >> option >> nth=5
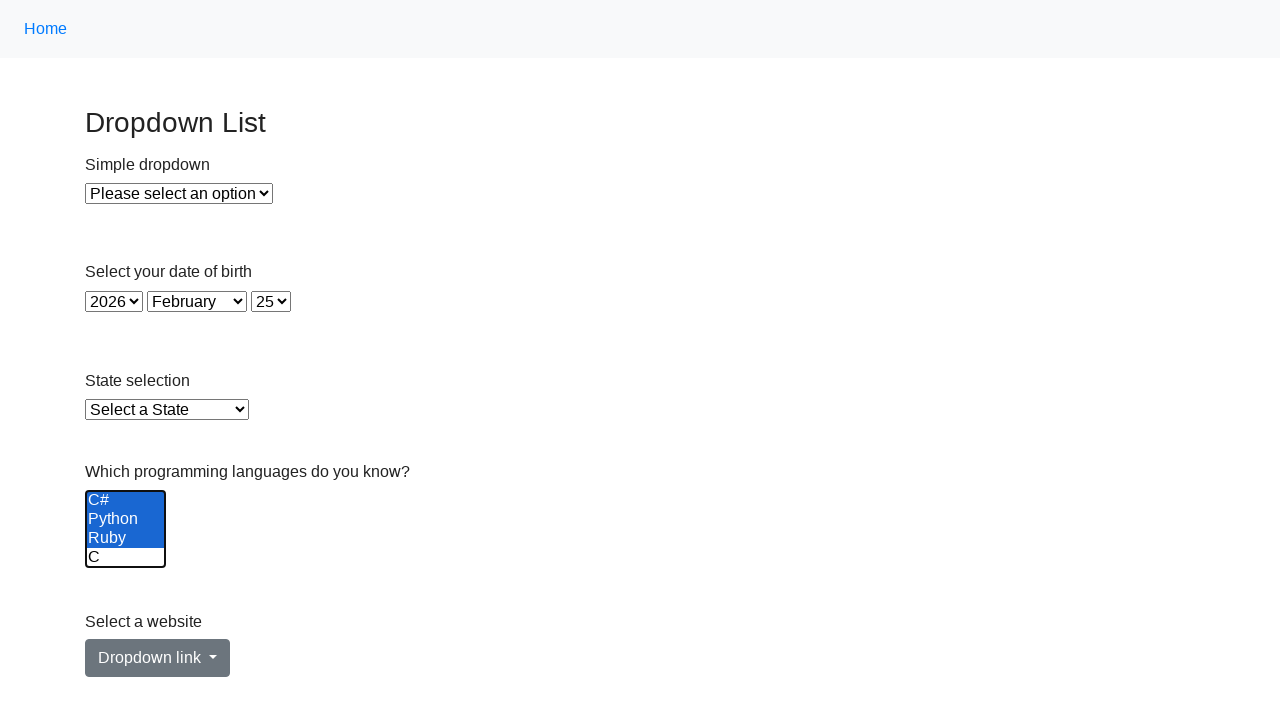

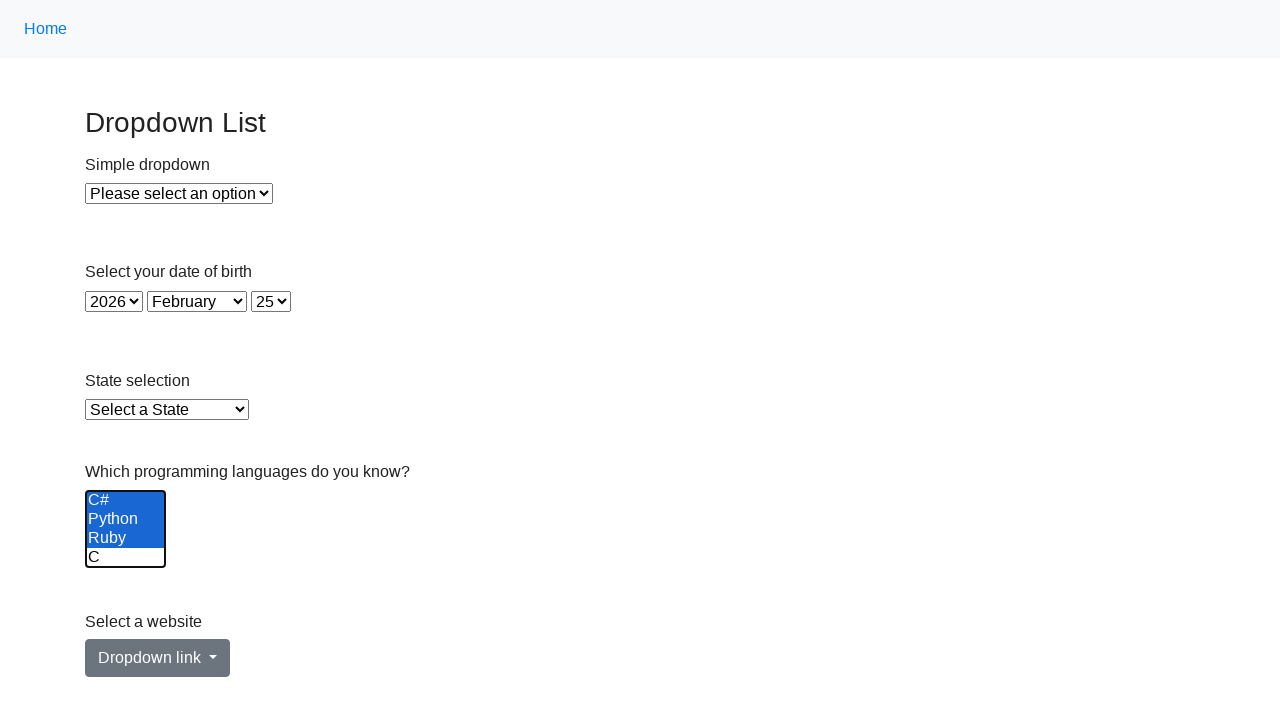